Clicks all buttons on the page from right to left order, excluding link elements

Starting URL: https://percebus.github.io/npm-web-sampler/

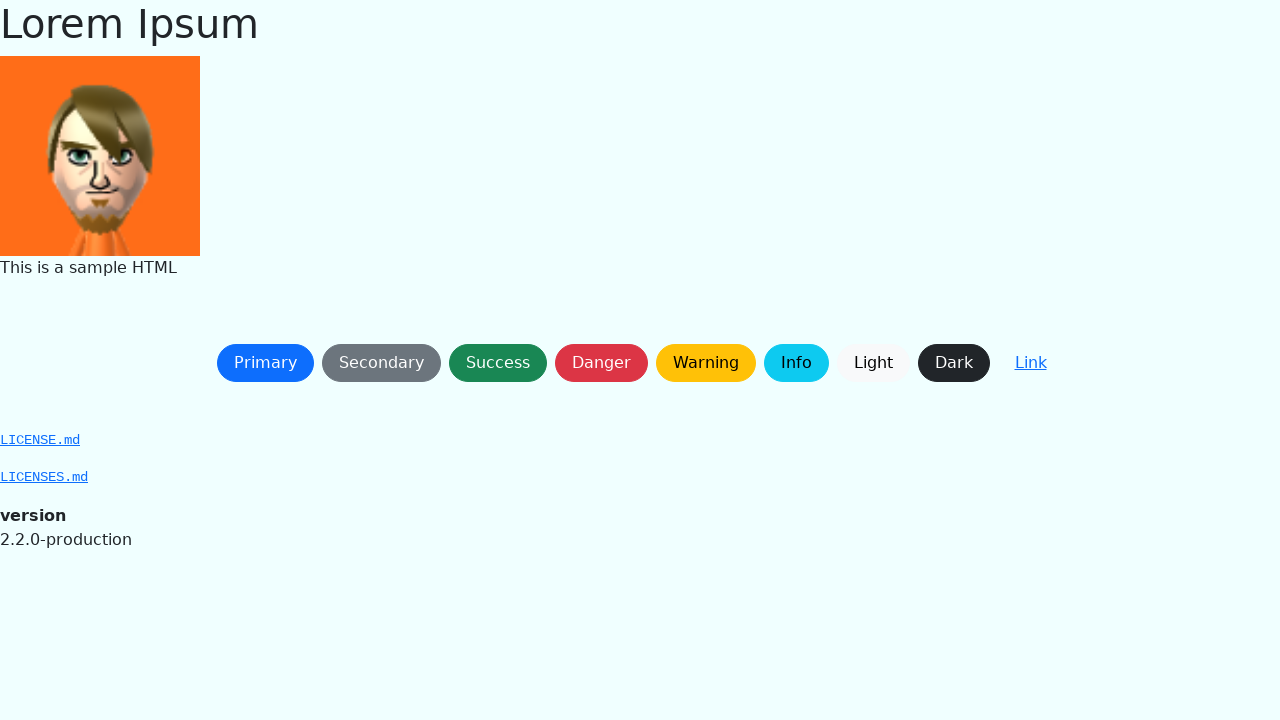

Waited for page to load (networkidle)
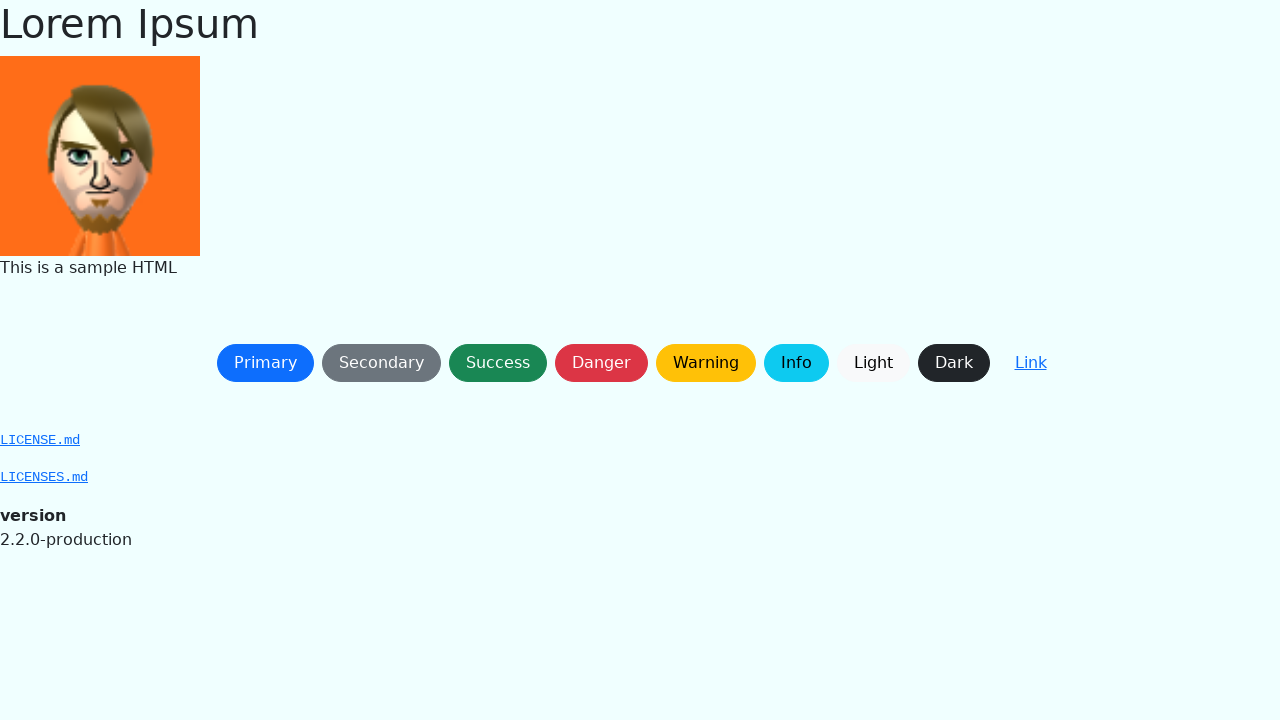

Located all button elements (excluding links)
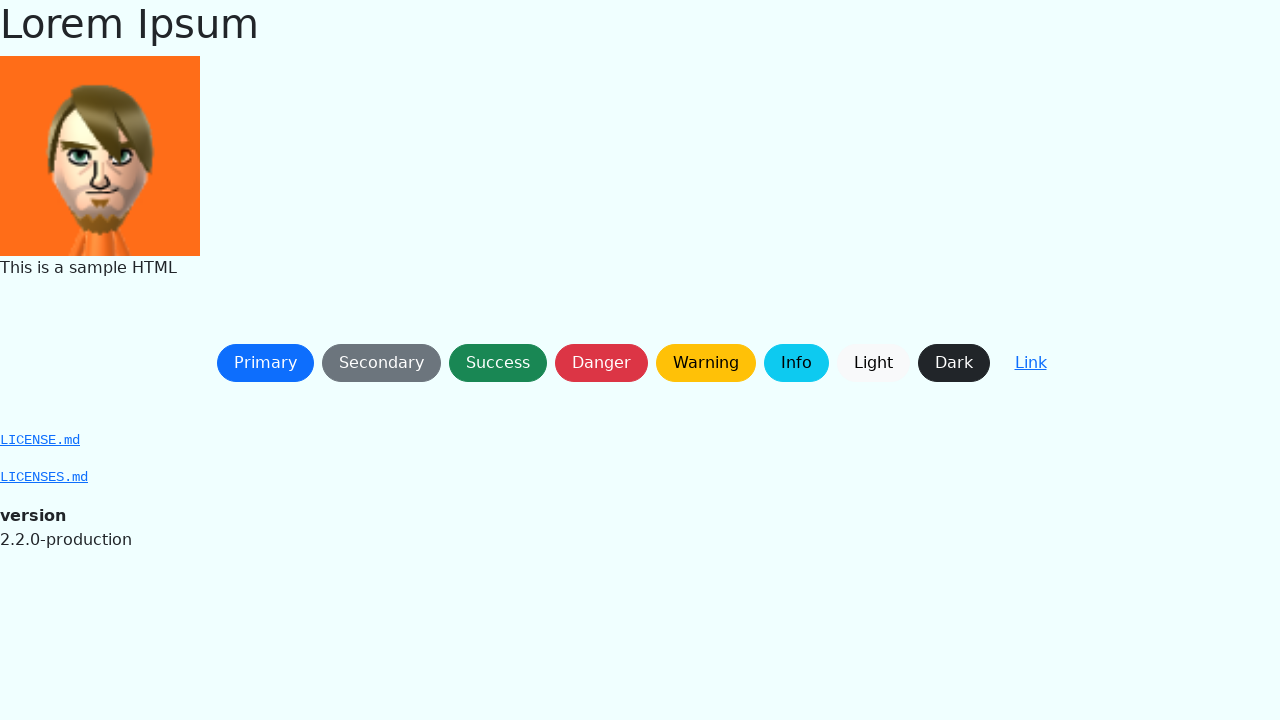

Reversed button array to click from right to left
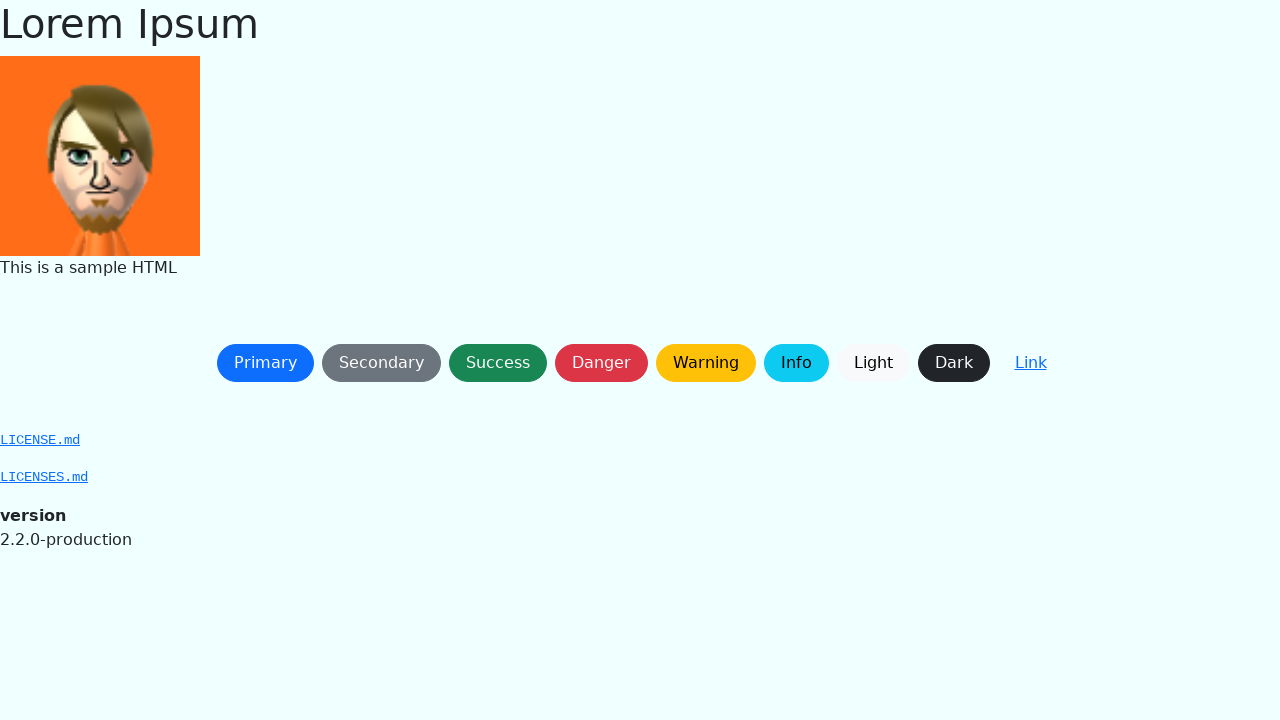

Waited for button to become visible
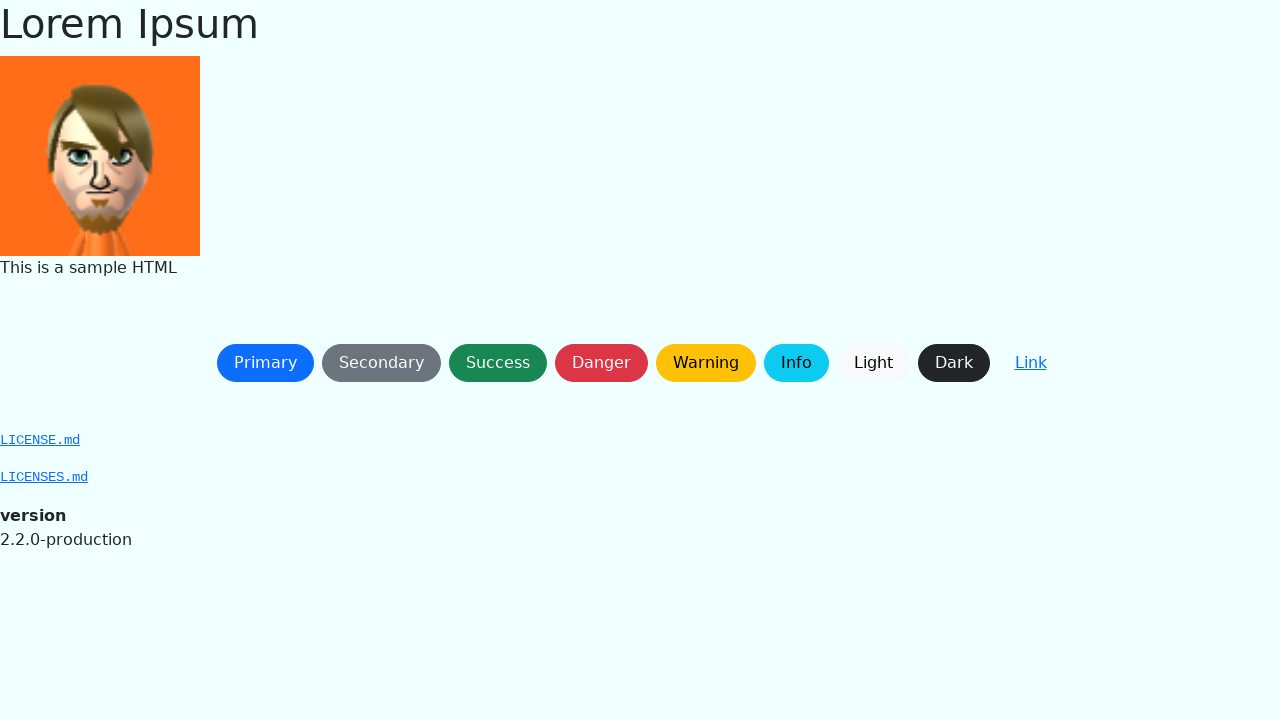

Clicked button at (1030, 363) on button:not(a) >> nth=8
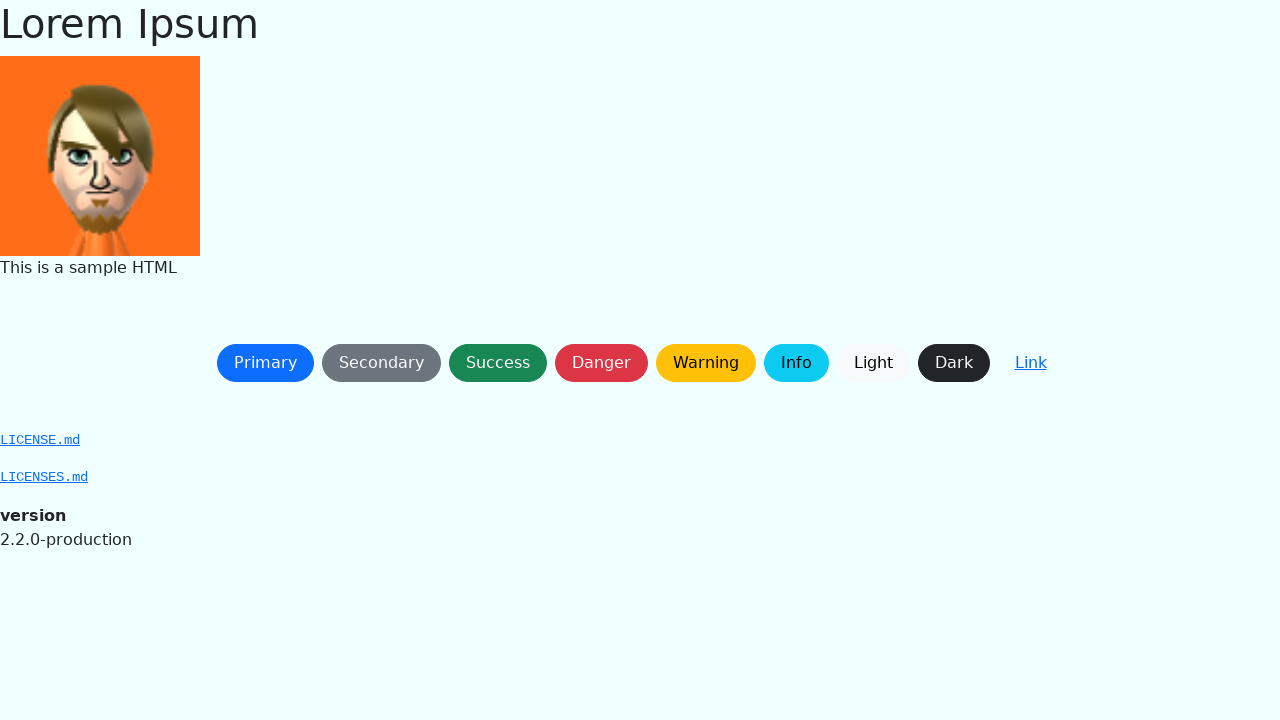

Waited 500ms before next action
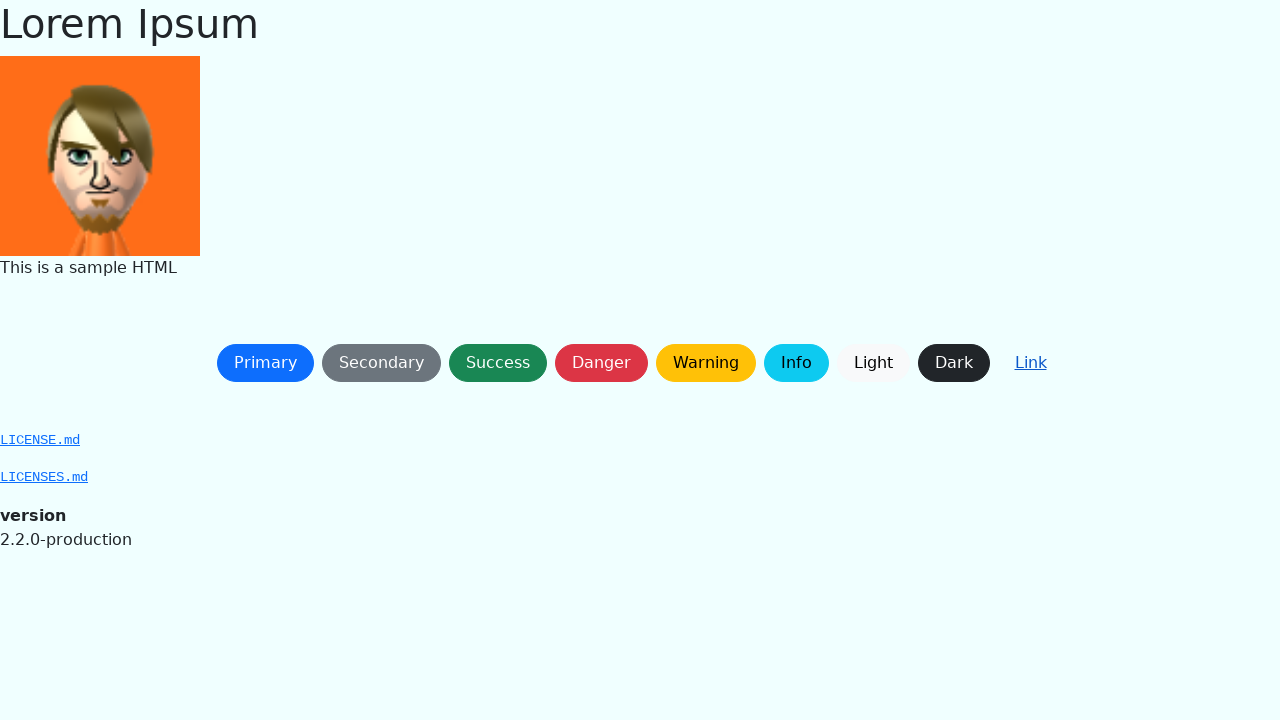

Waited for button to become visible
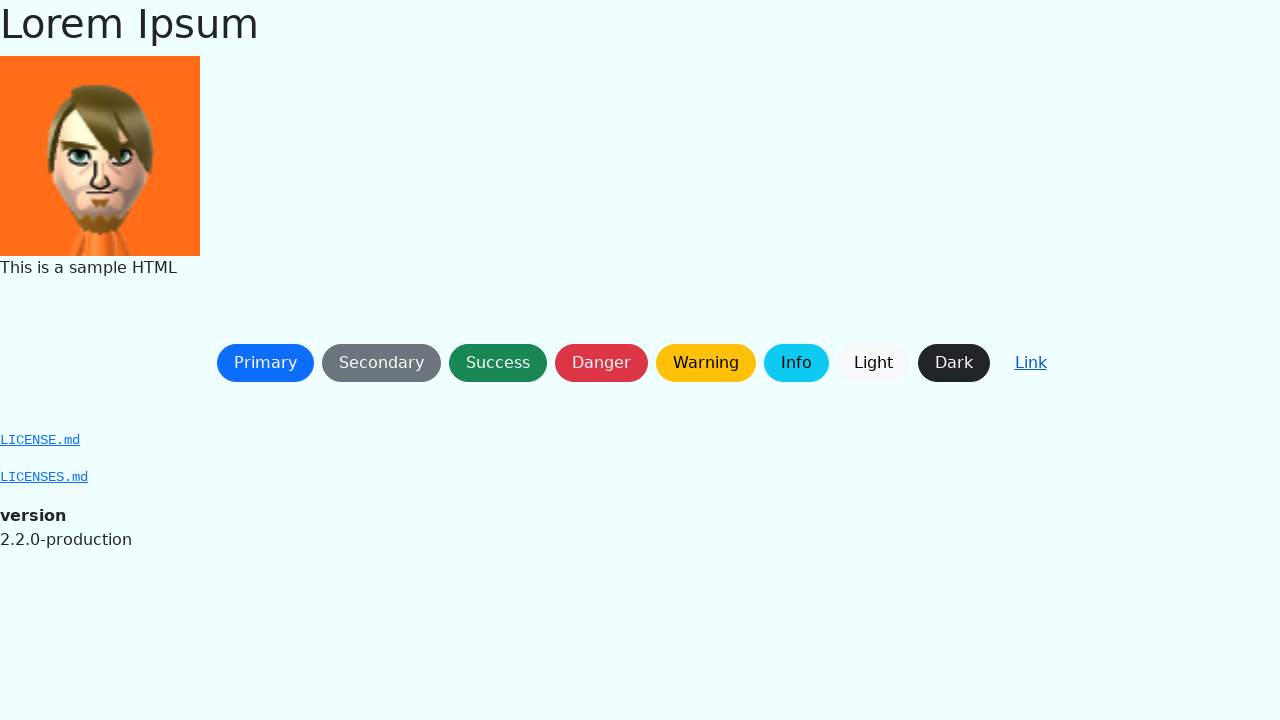

Clicked button at (954, 363) on button:not(a) >> nth=7
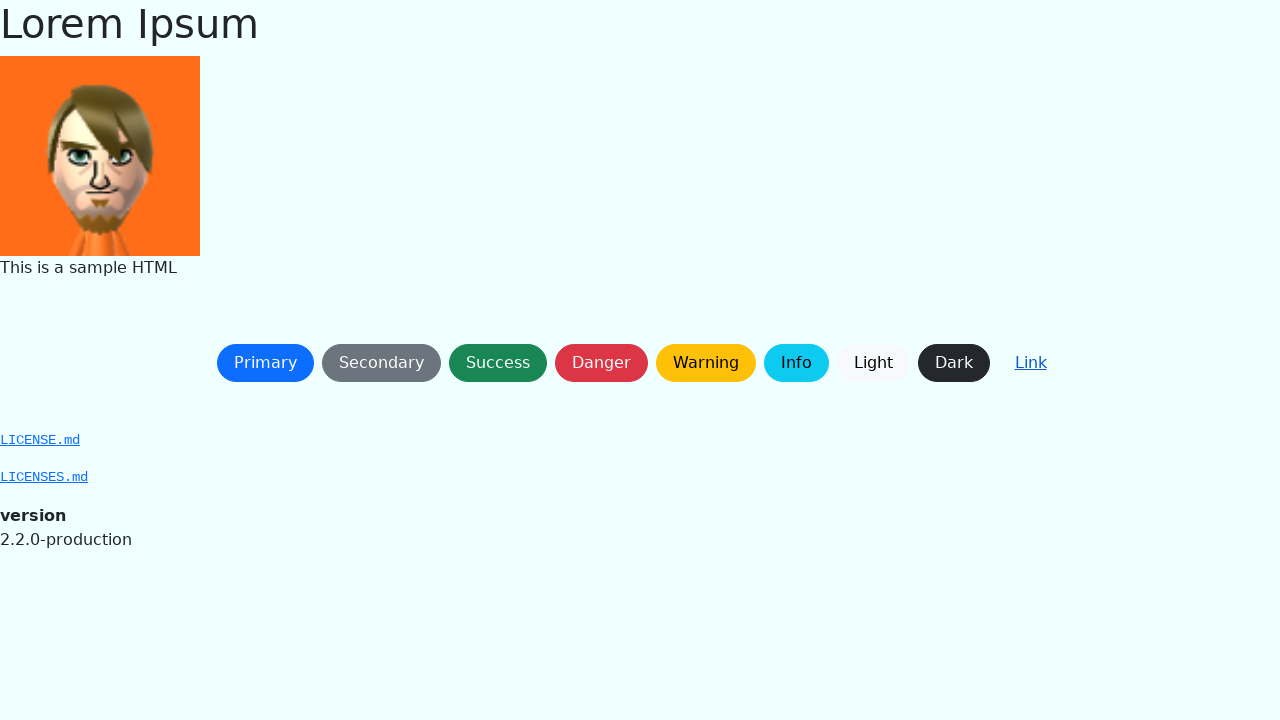

Waited 500ms before next action
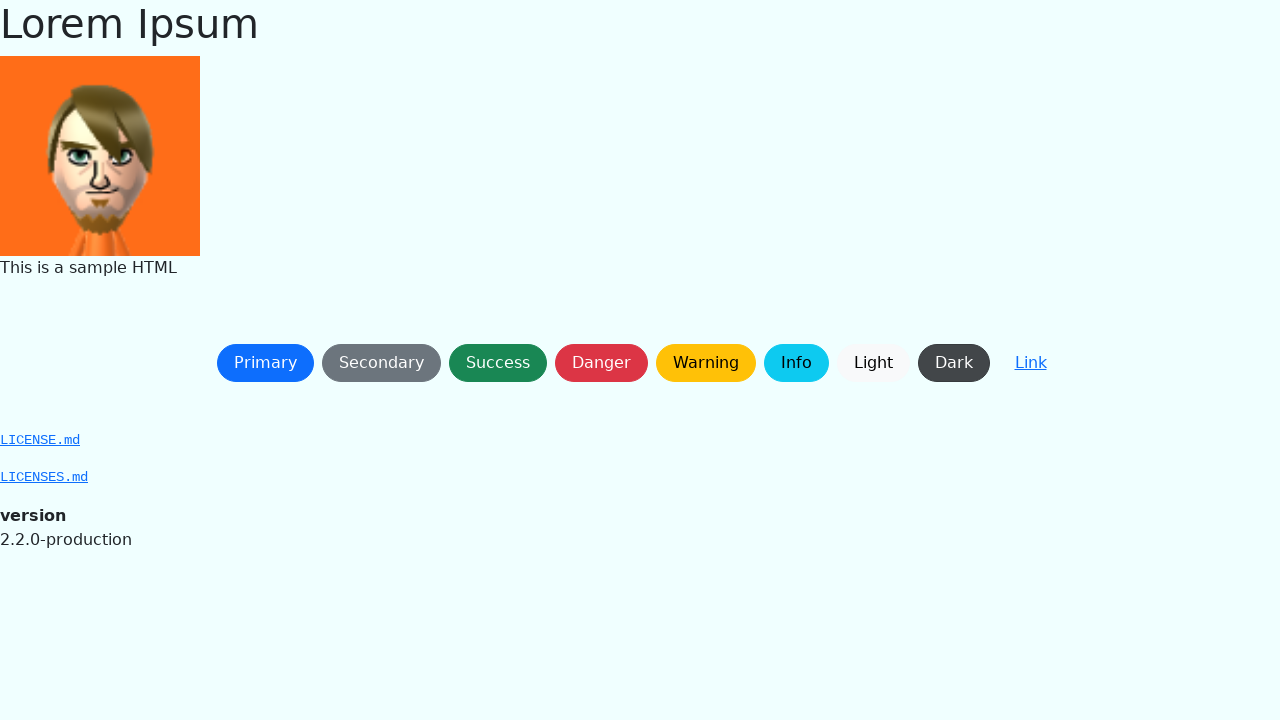

Waited for button to become visible
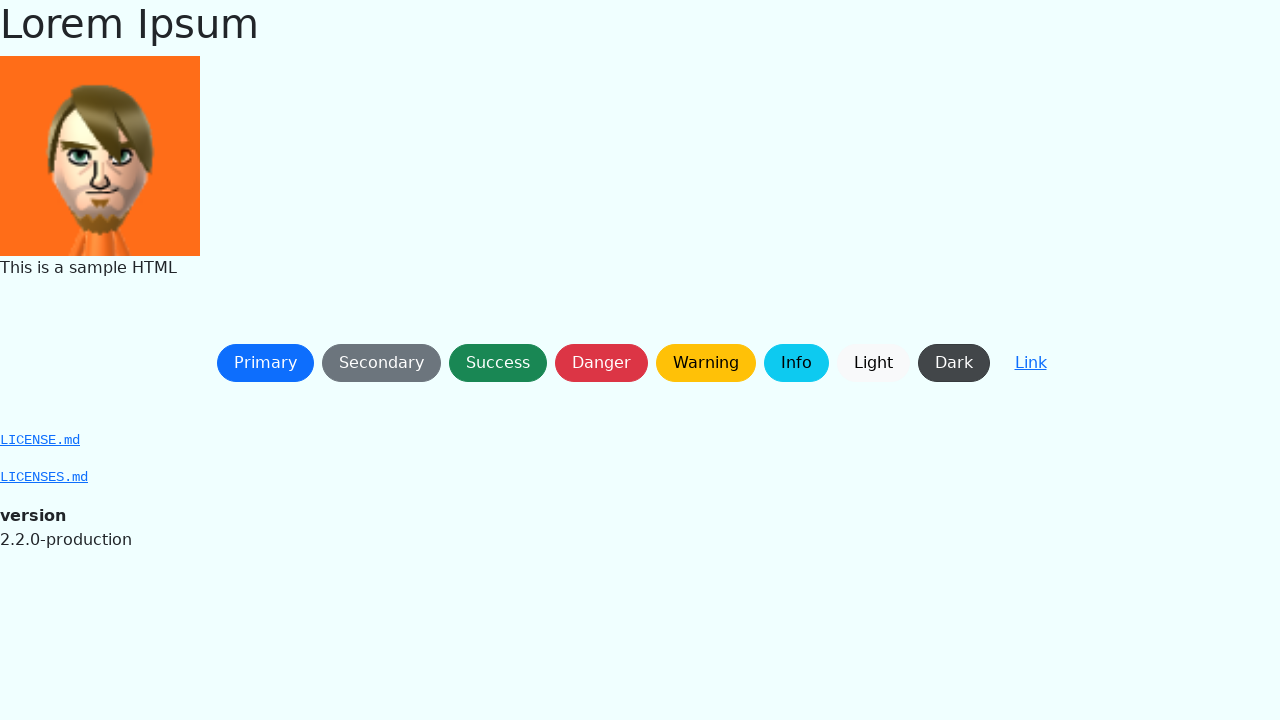

Clicked button at (873, 363) on button:not(a) >> nth=6
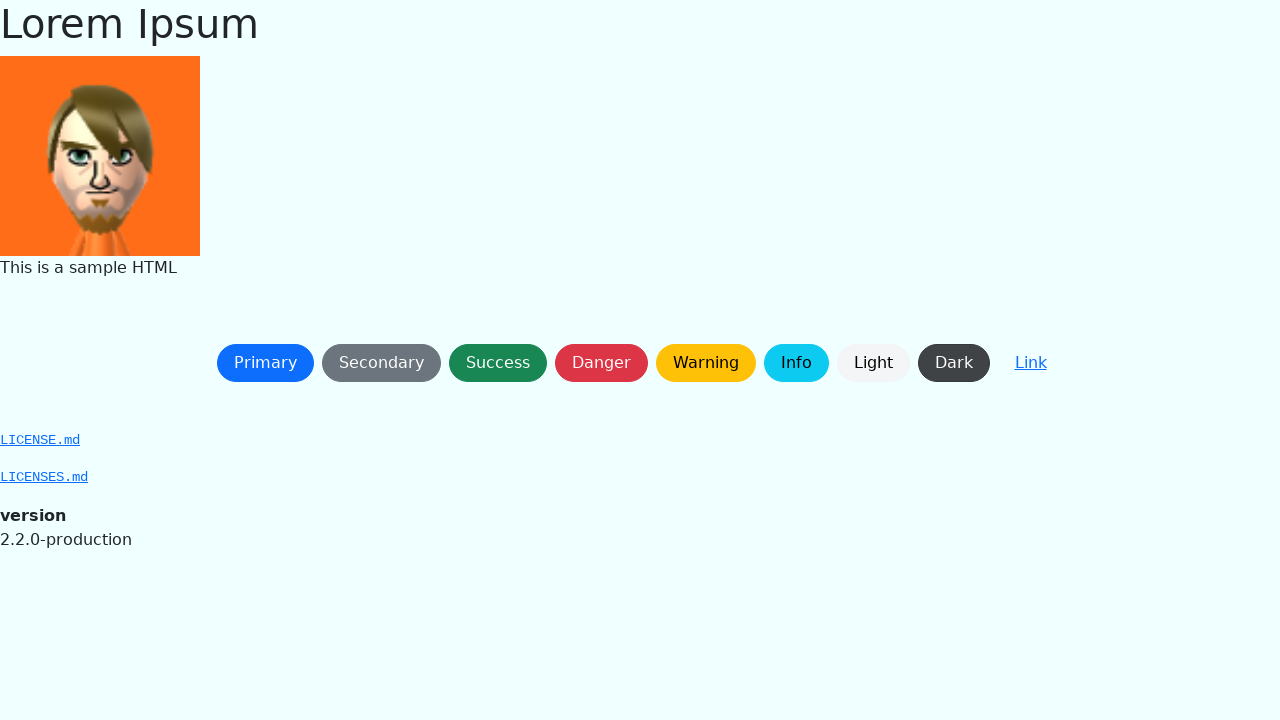

Waited 500ms before next action
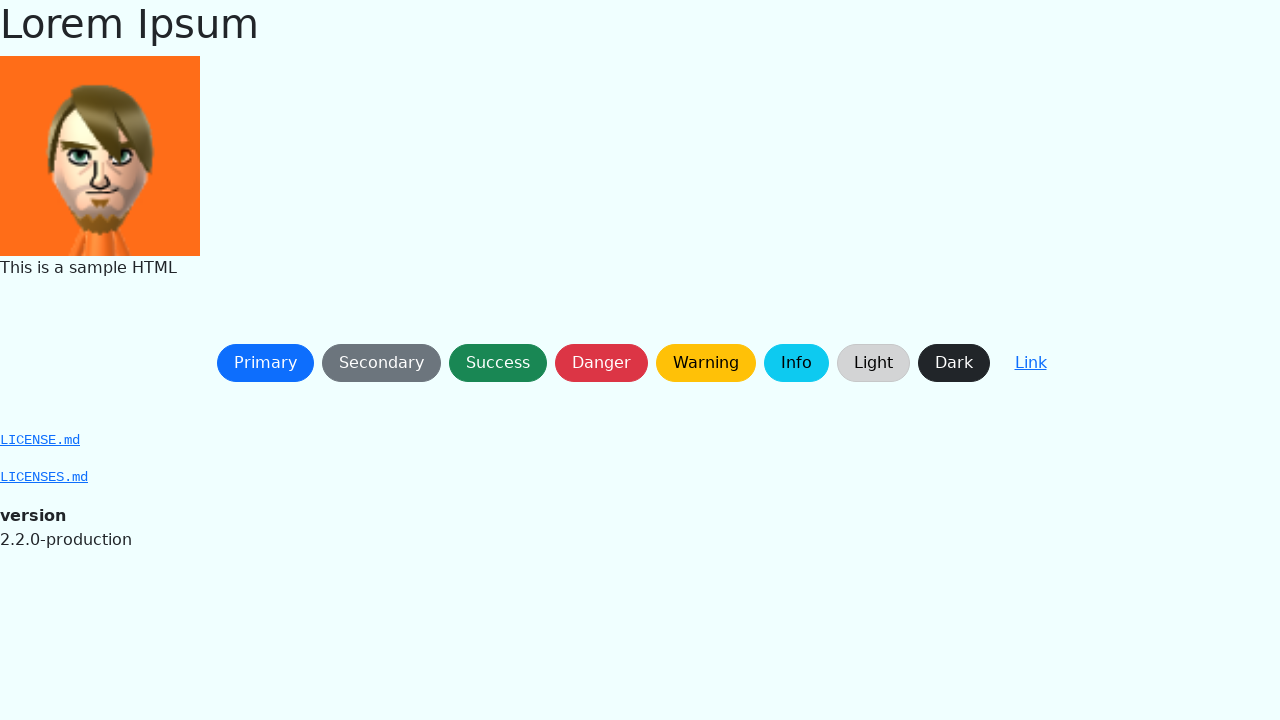

Waited for button to become visible
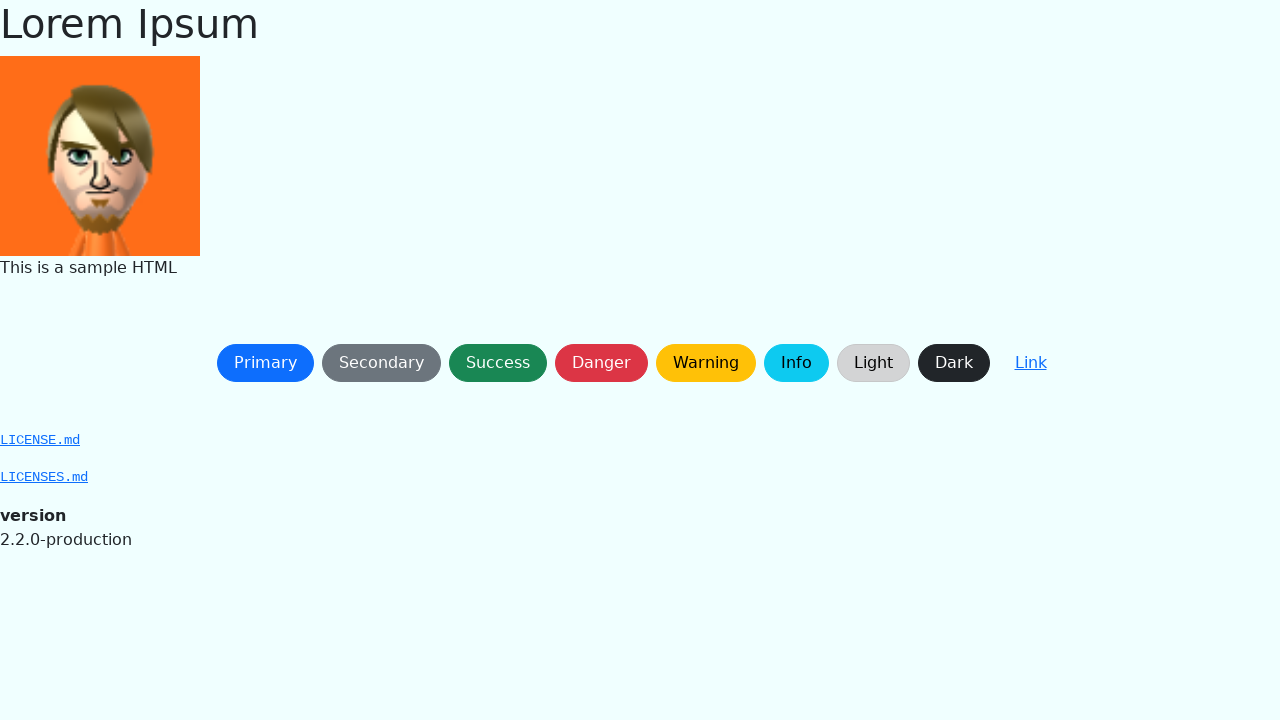

Clicked button at (796, 363) on button:not(a) >> nth=5
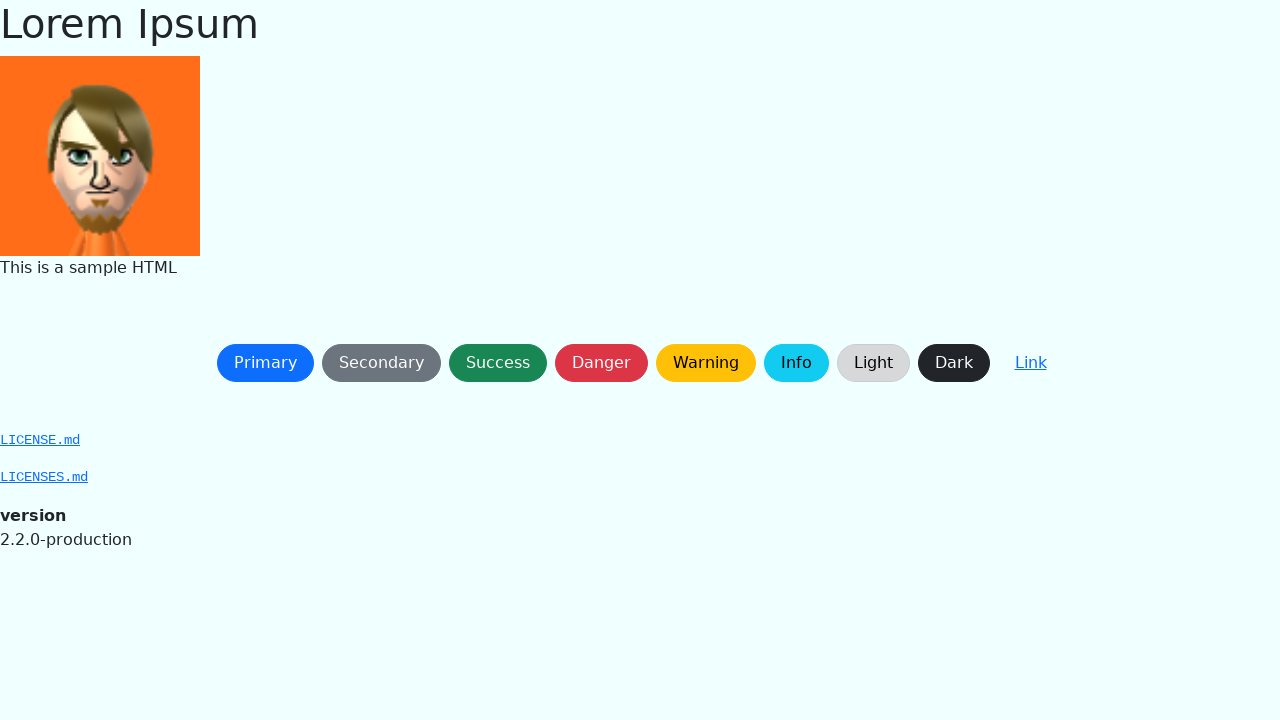

Waited 500ms before next action
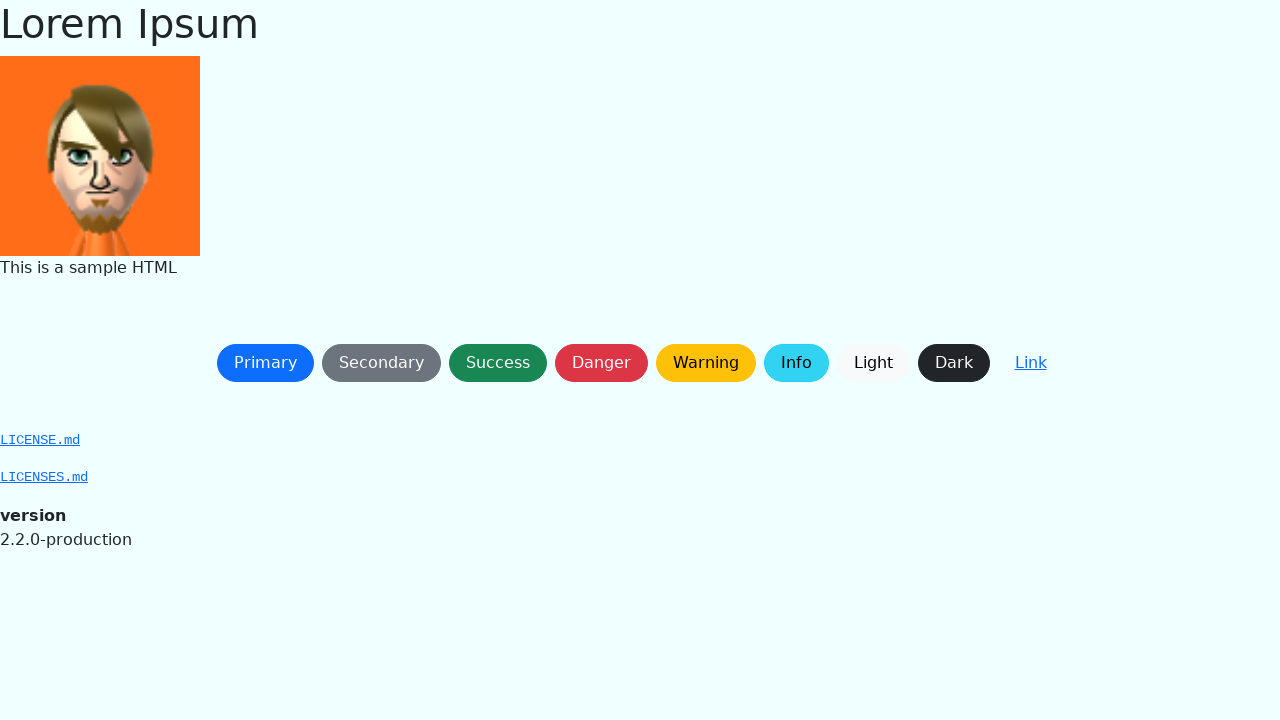

Waited for button to become visible
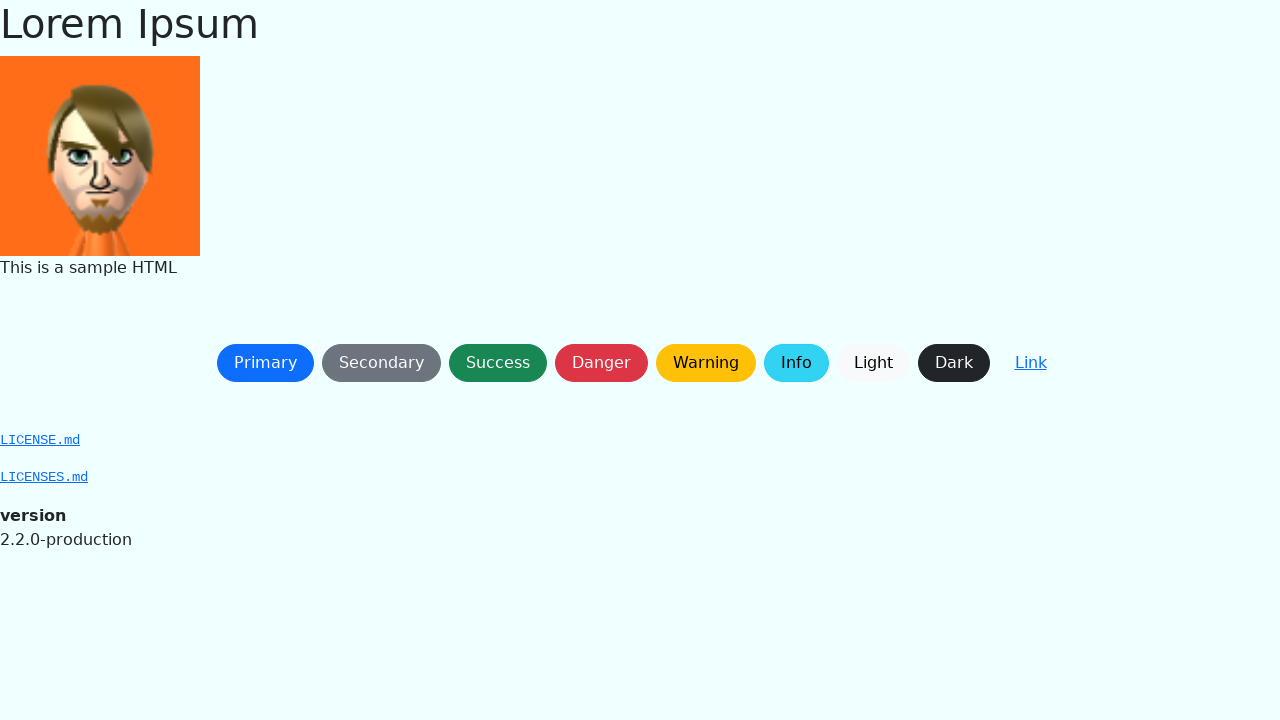

Clicked button at (706, 363) on button:not(a) >> nth=4
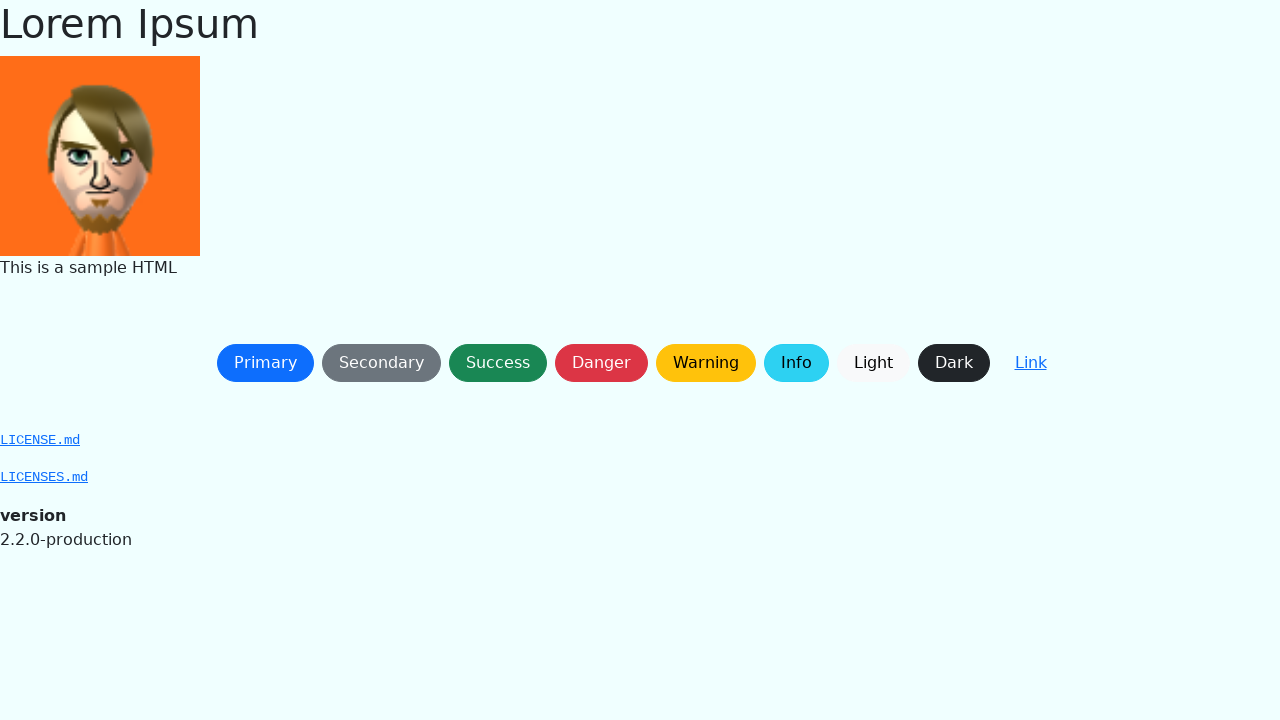

Waited 500ms before next action
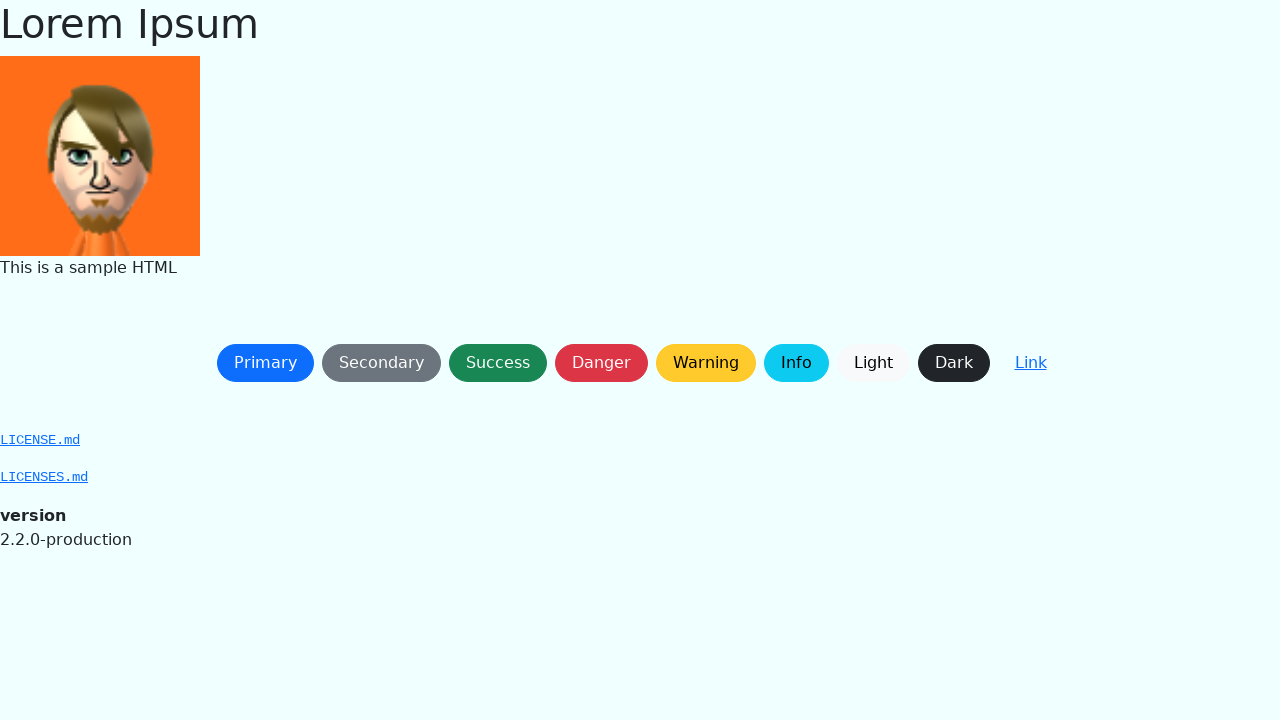

Waited for button to become visible
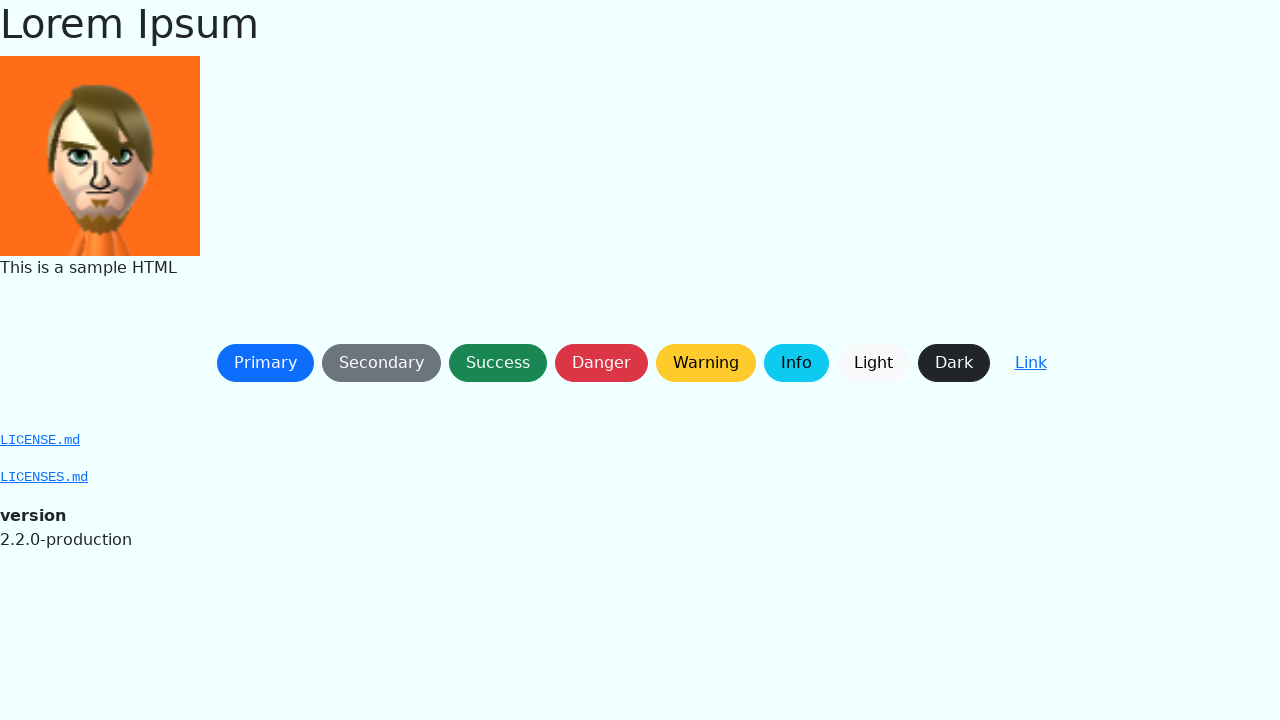

Clicked button at (601, 363) on button:not(a) >> nth=3
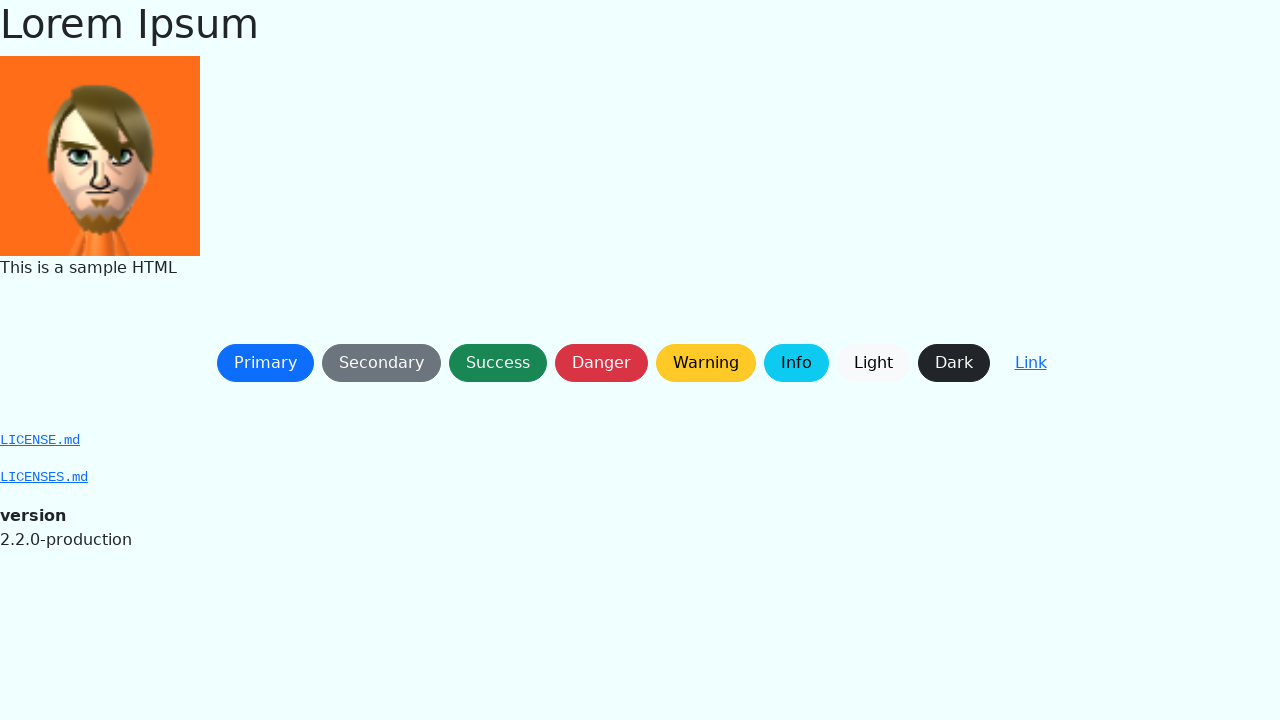

Waited 500ms before next action
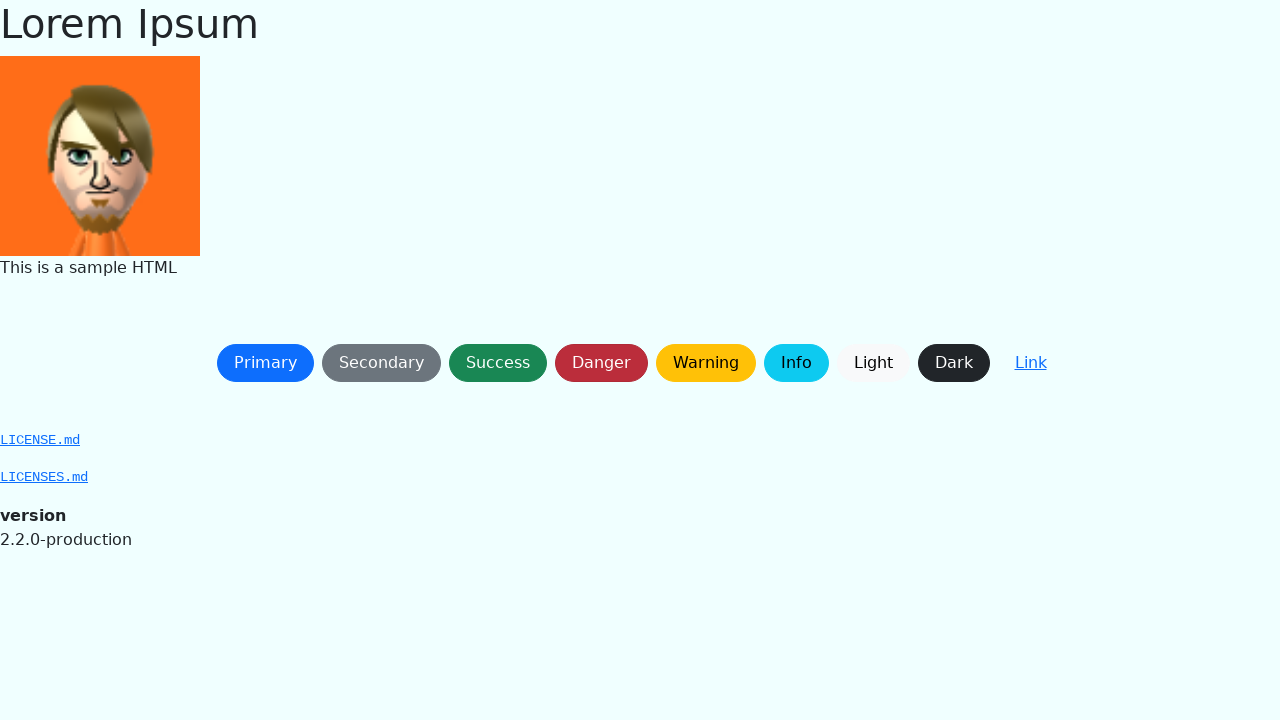

Waited for button to become visible
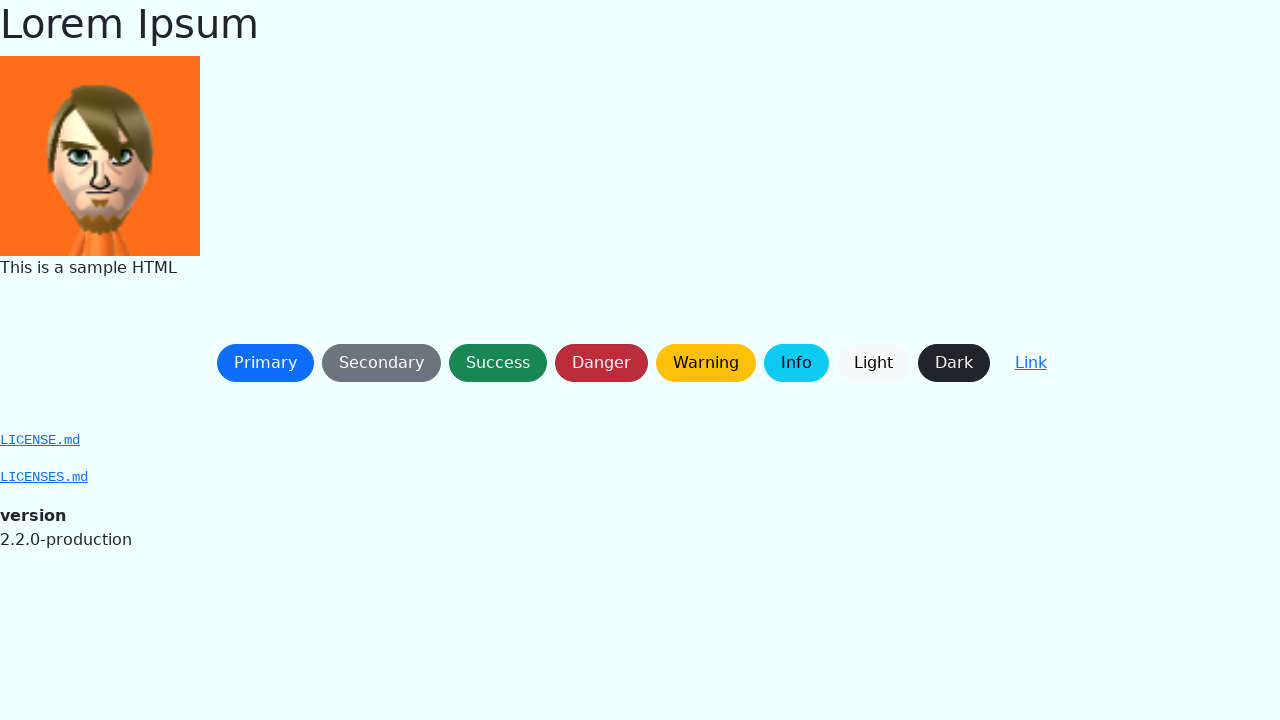

Clicked button at (498, 363) on button:not(a) >> nth=2
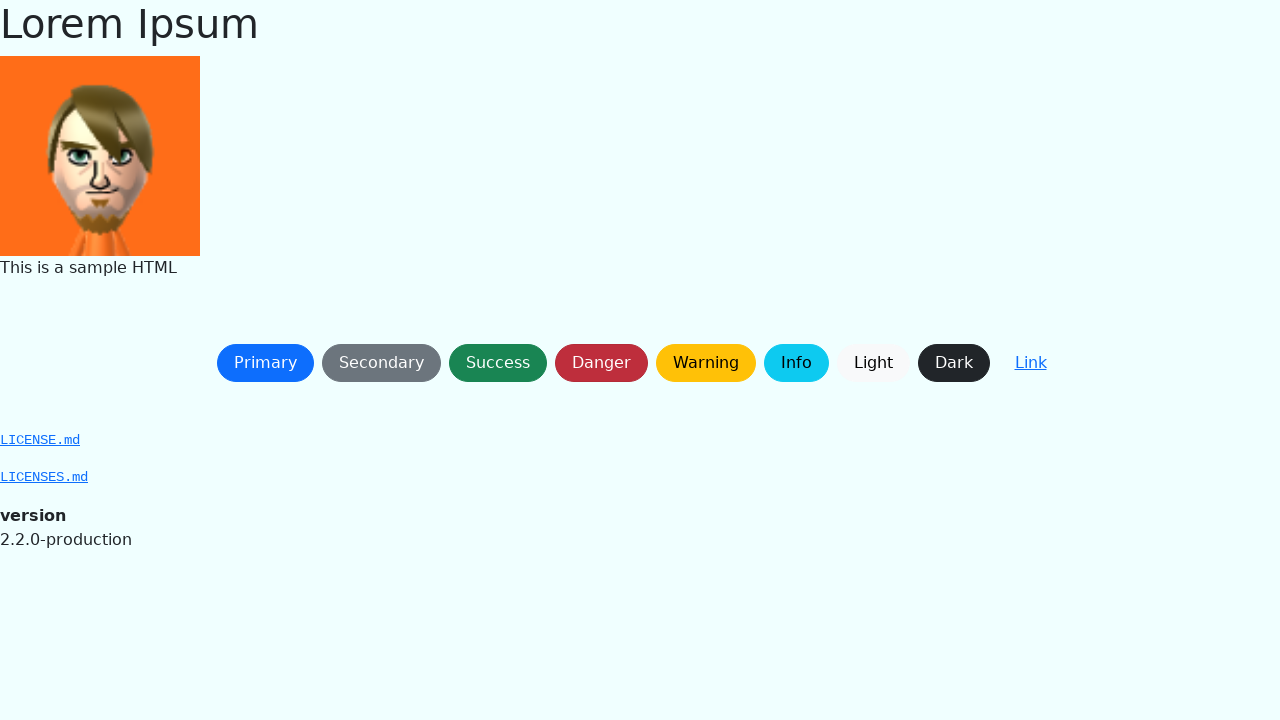

Waited 500ms before next action
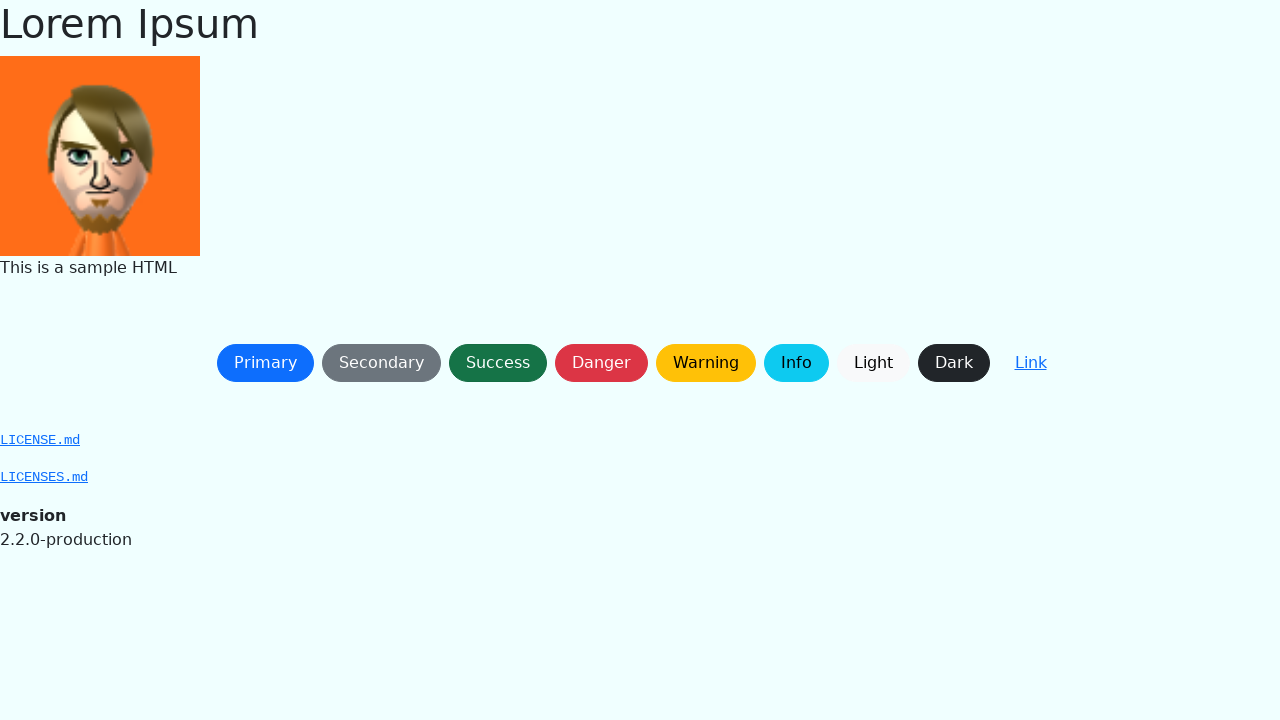

Waited for button to become visible
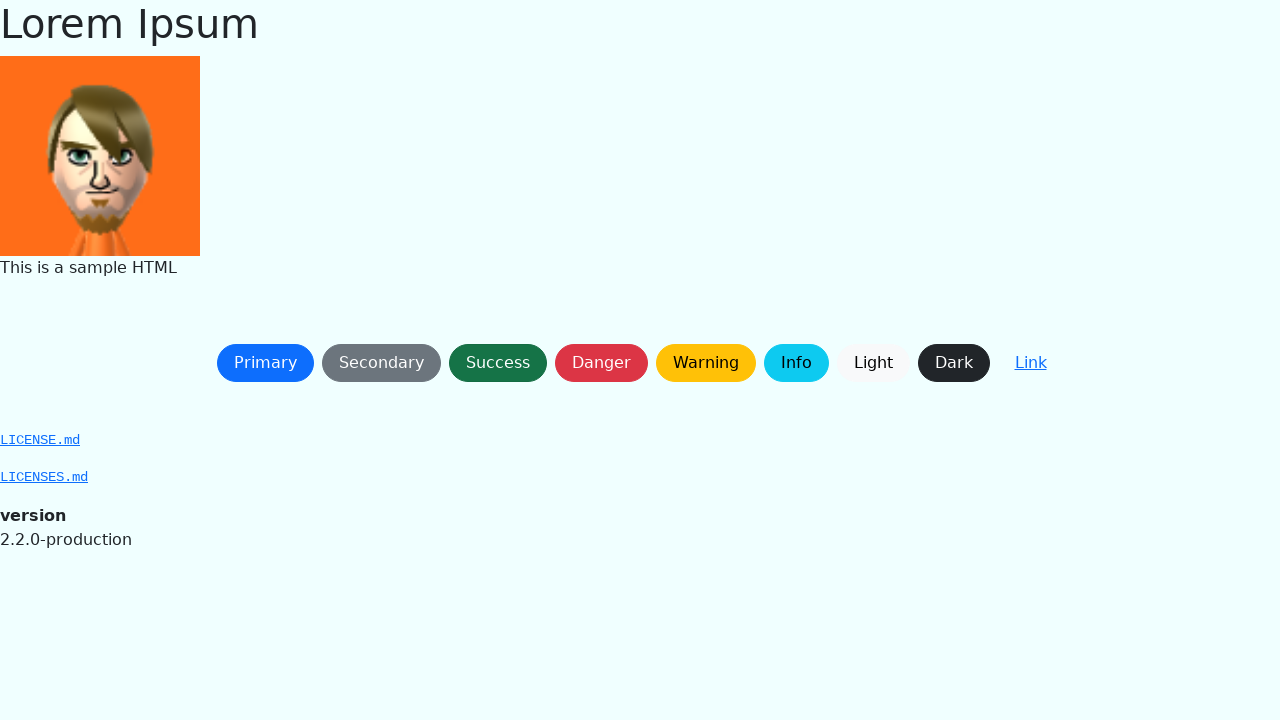

Clicked button at (381, 363) on button:not(a) >> nth=1
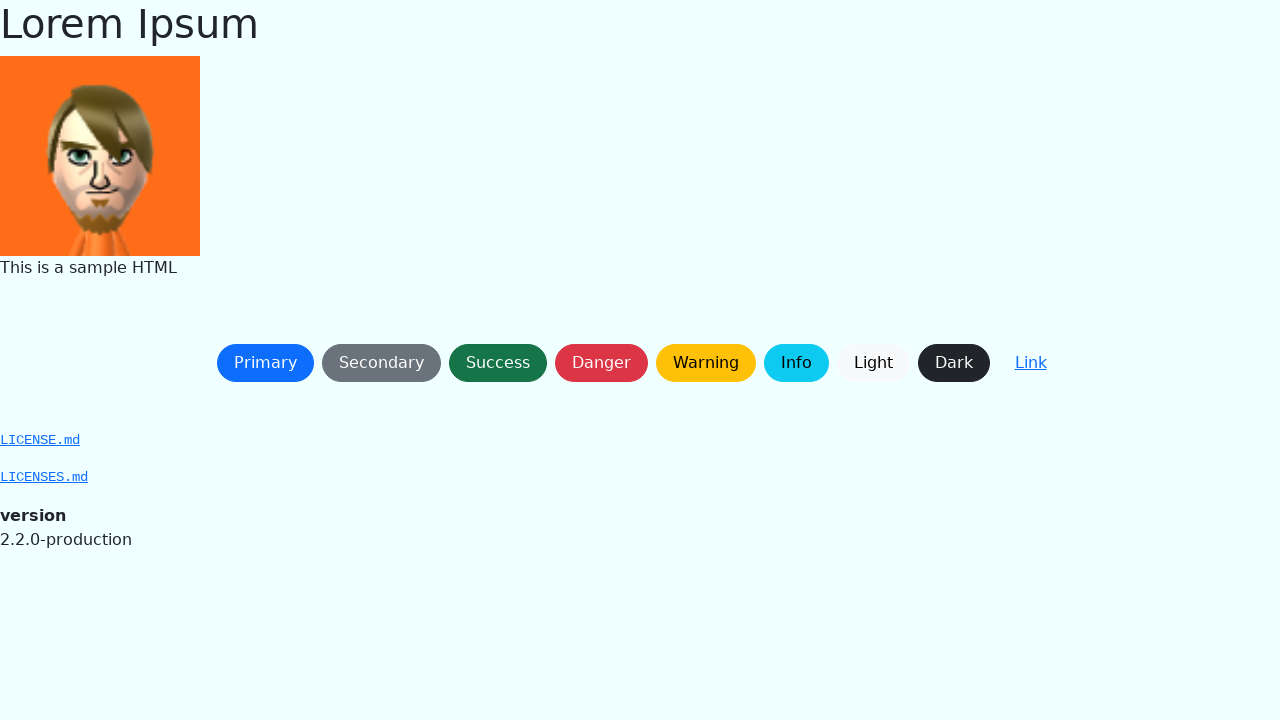

Waited 500ms before next action
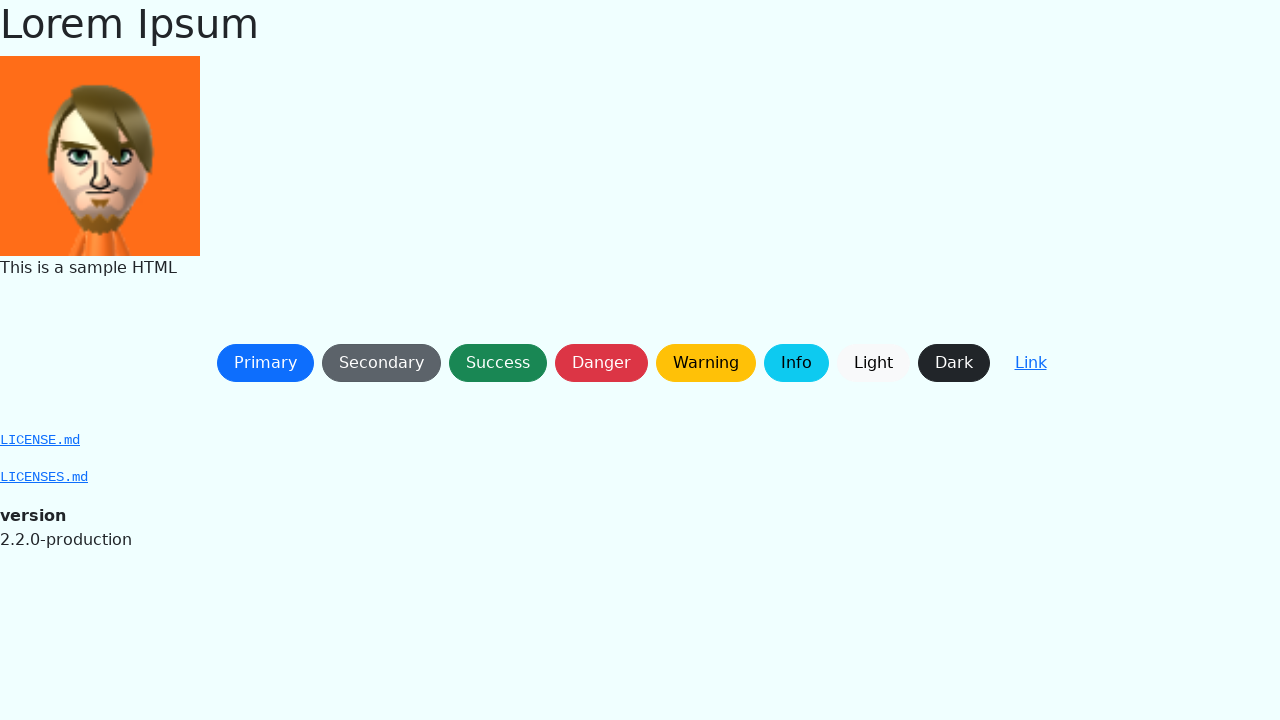

Waited for button to become visible
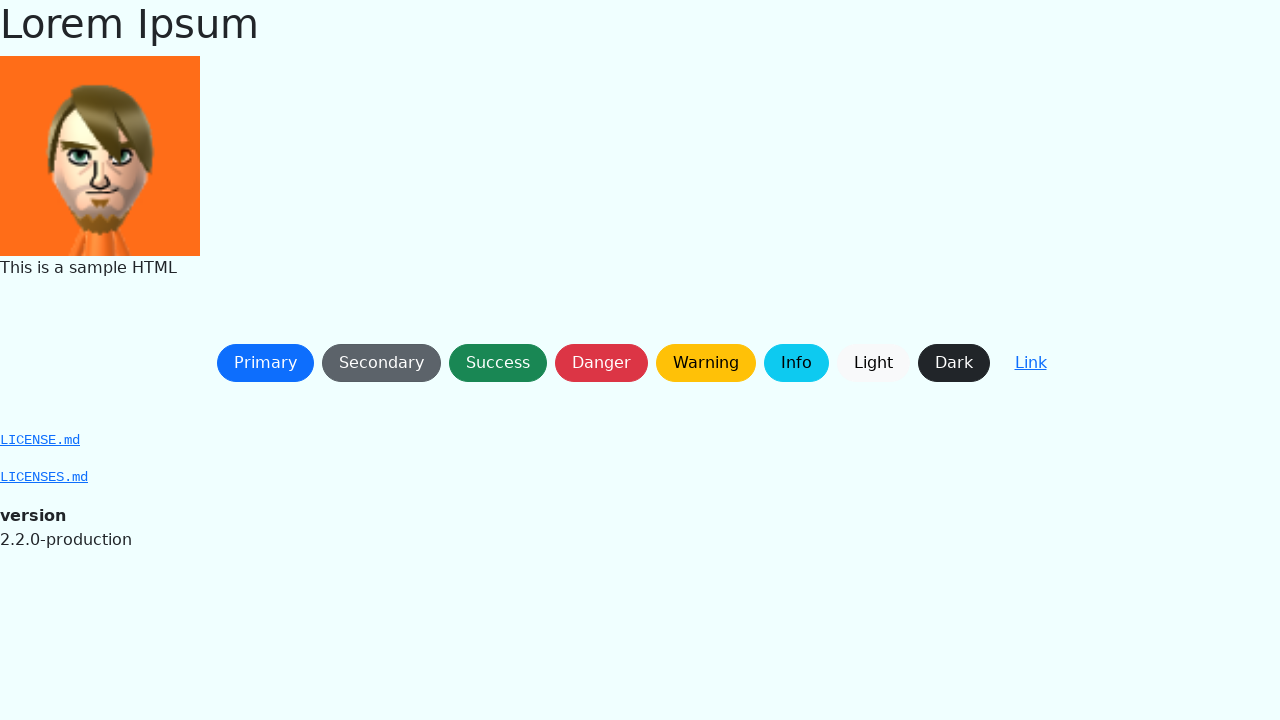

Clicked button at (265, 363) on button:not(a) >> nth=0
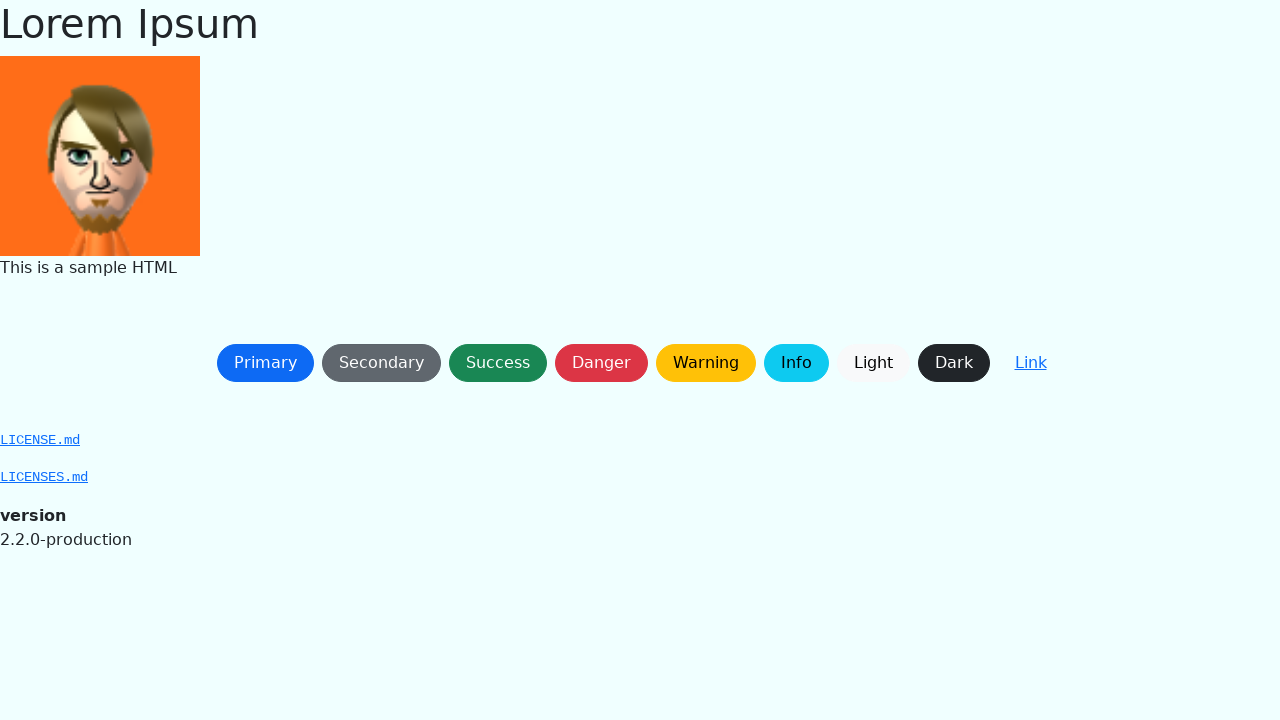

Waited 500ms before next action
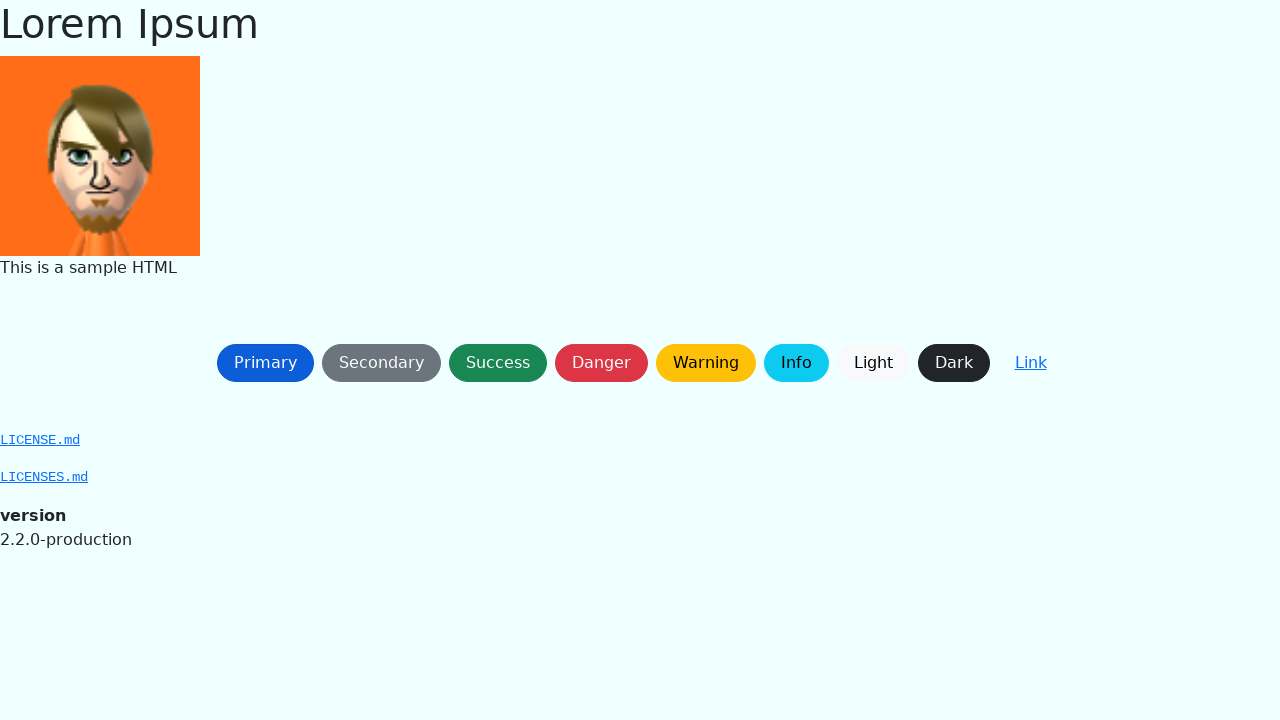

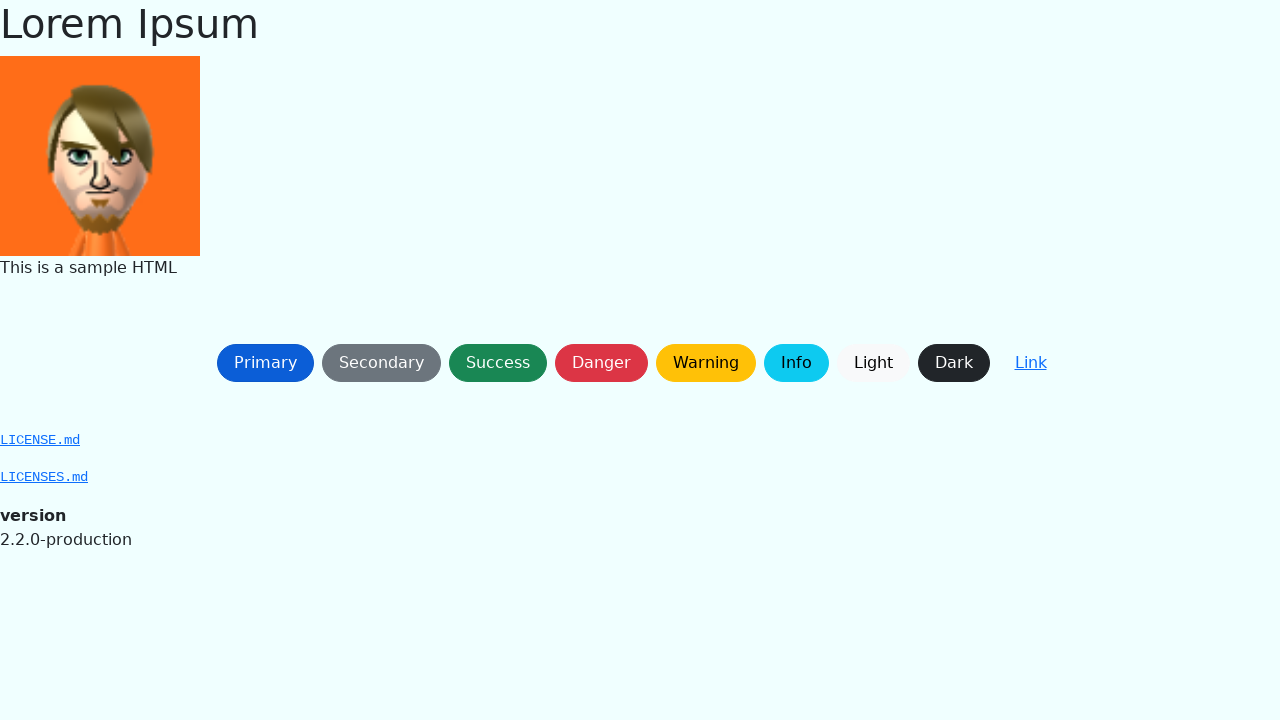